Tests adding multiple todo items to the list and verifies they appear correctly

Starting URL: https://demo.playwright.dev/todomvc

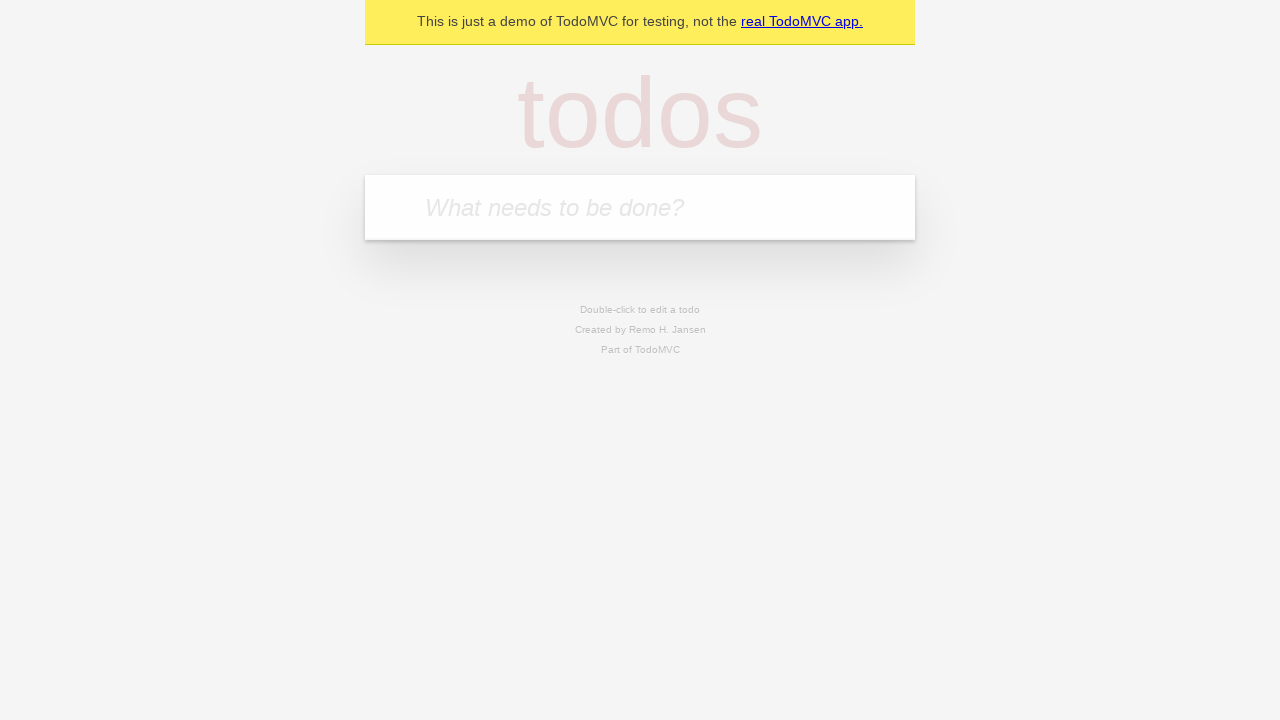

Filled todo input with 'buy some cheese' on input[placeholder='What needs to be done?']
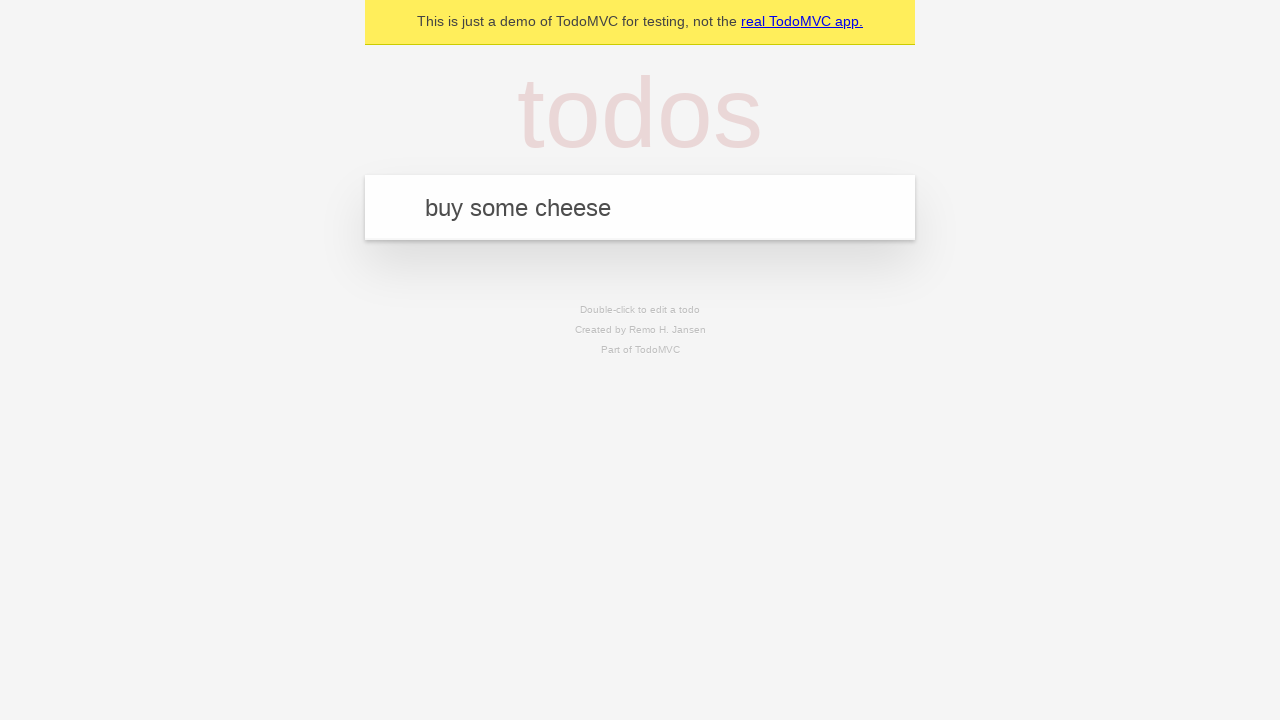

Pressed Enter to add first todo item on input[placeholder='What needs to be done?']
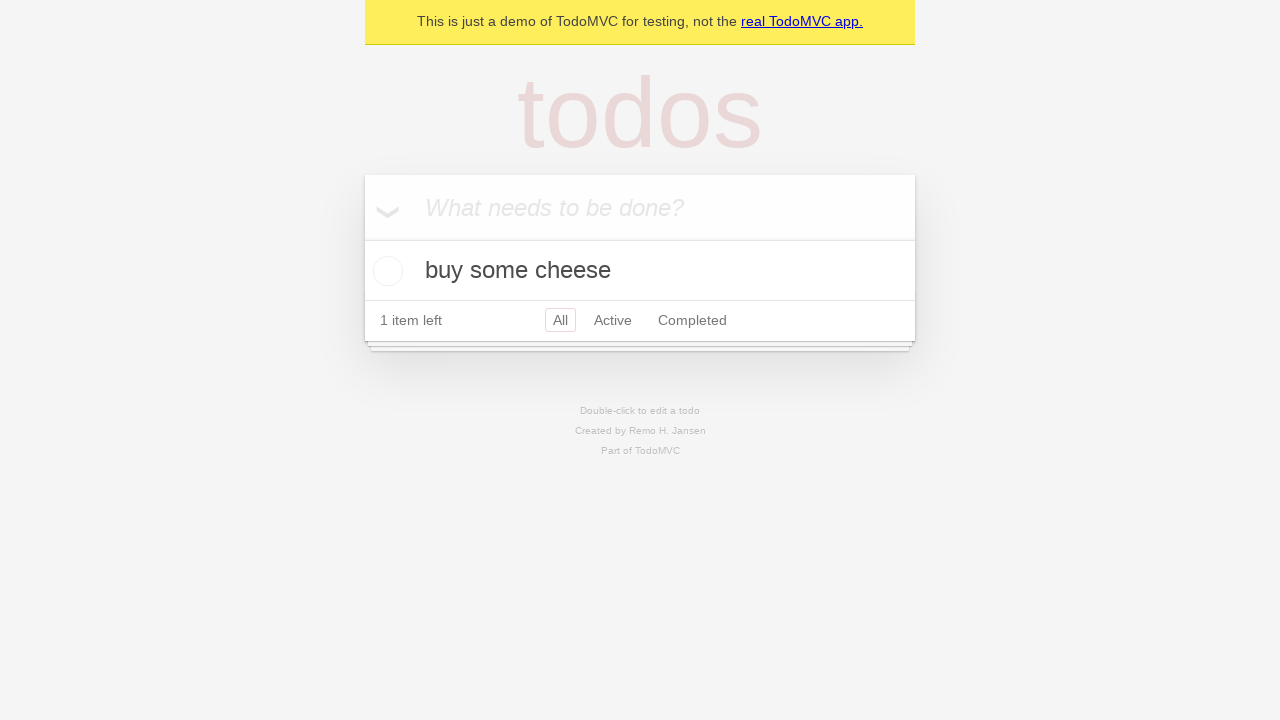

First todo item appeared on the list
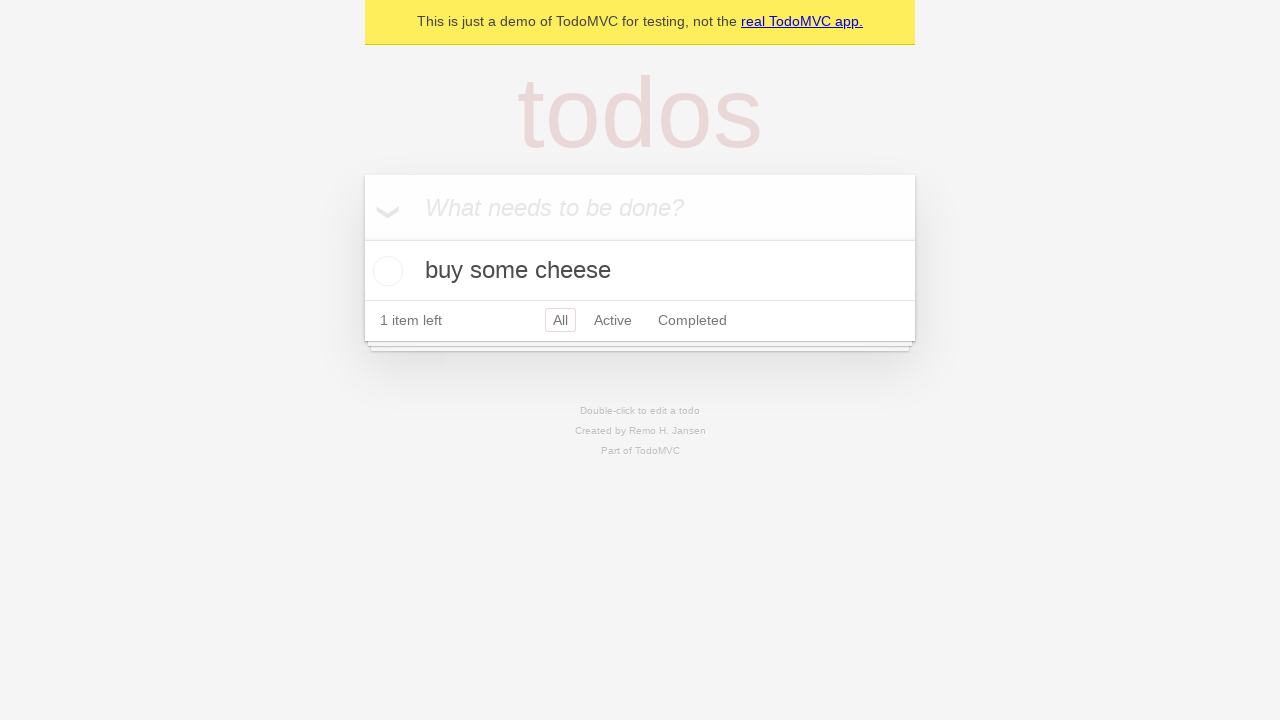

Filled todo input with 'feed the cat' on input[placeholder='What needs to be done?']
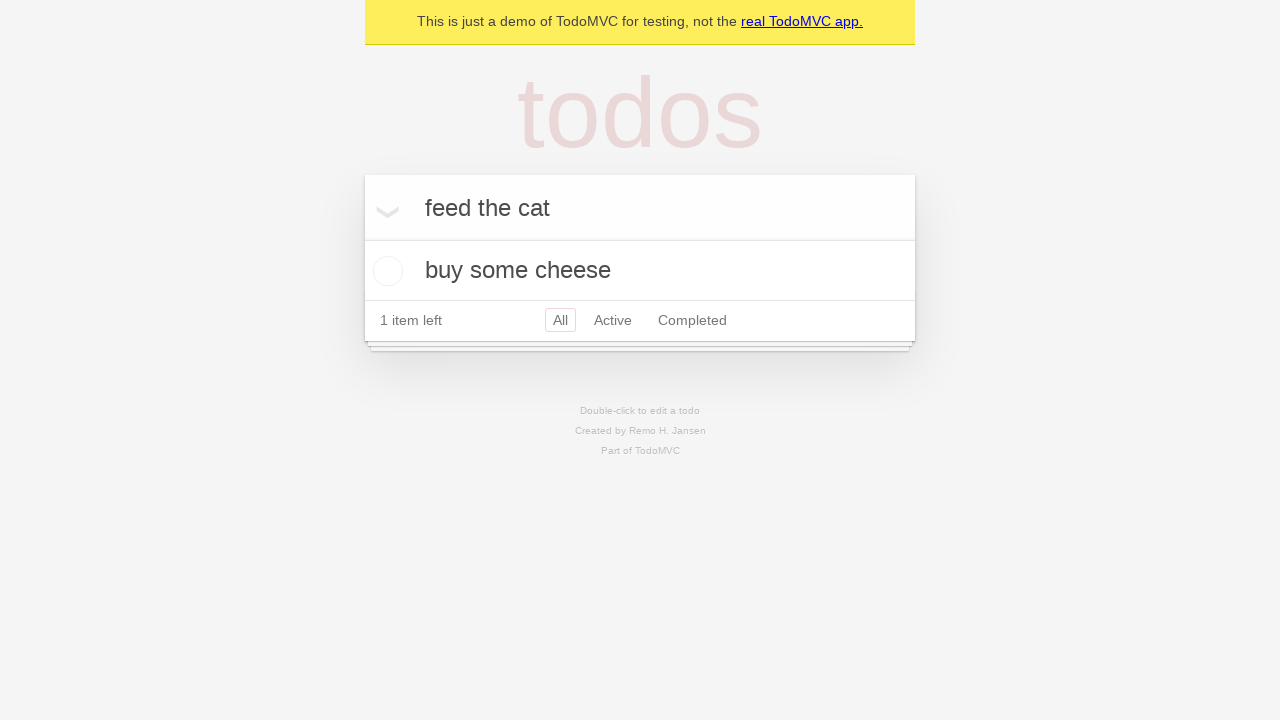

Pressed Enter to add second todo item on input[placeholder='What needs to be done?']
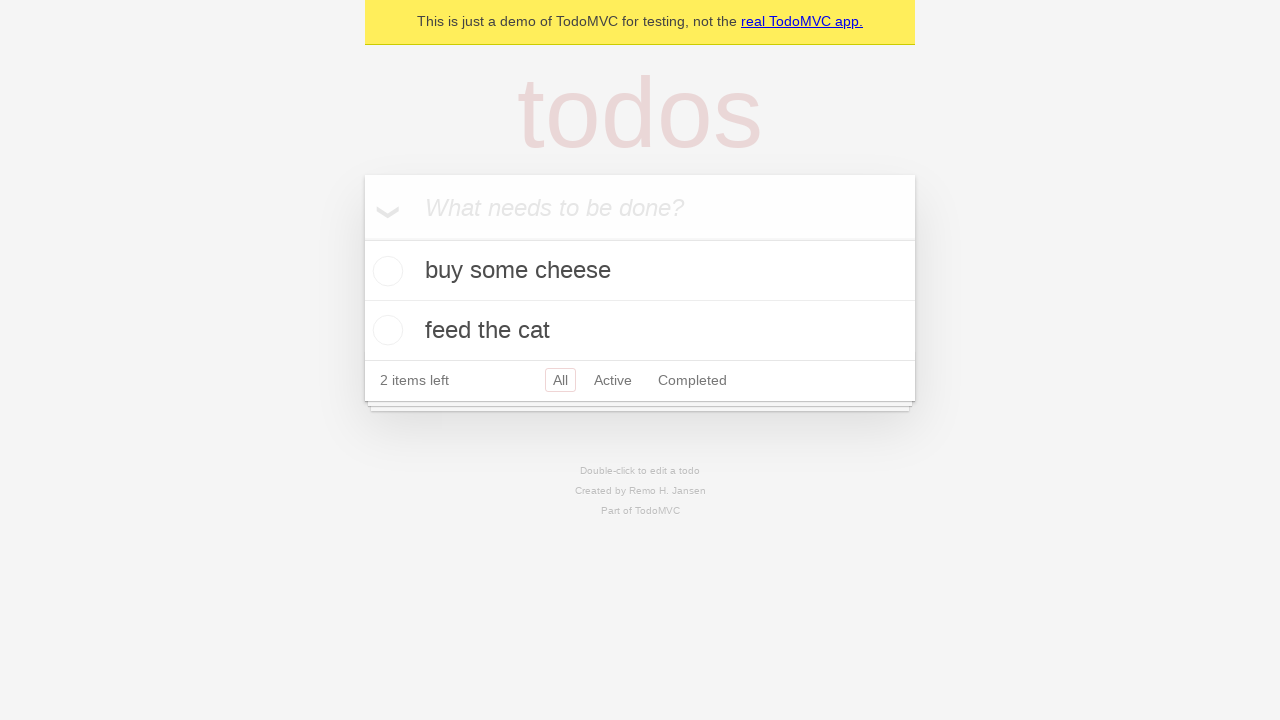

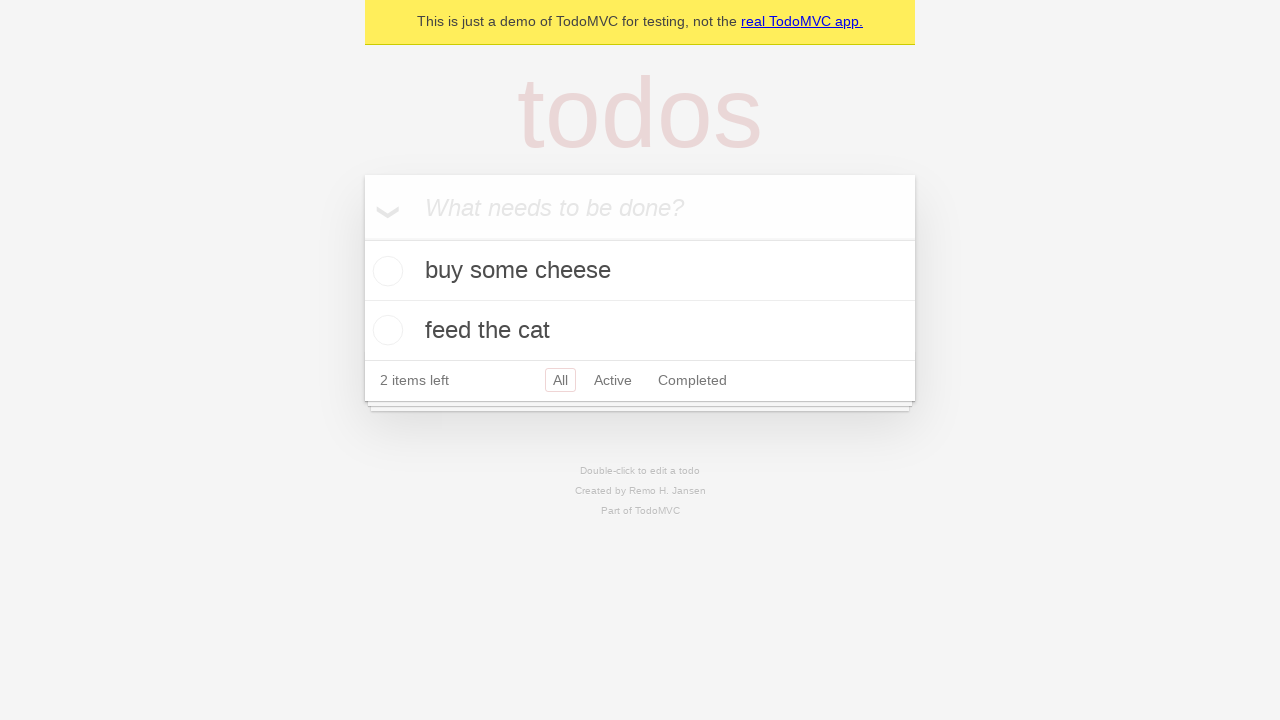